Navigates to Wise Quarter website and retrieves page title, URL, and window handle information

Starting URL: https://www.wisequarter.com

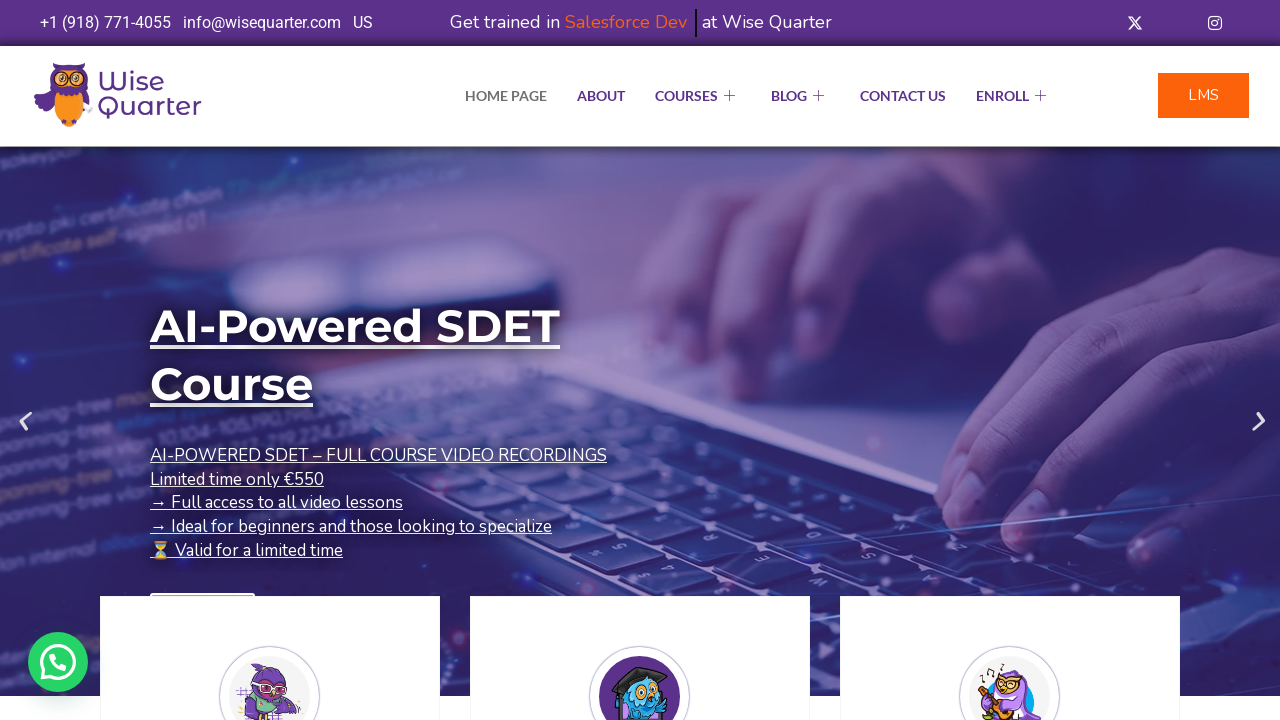

Navigated to Wise Quarter website
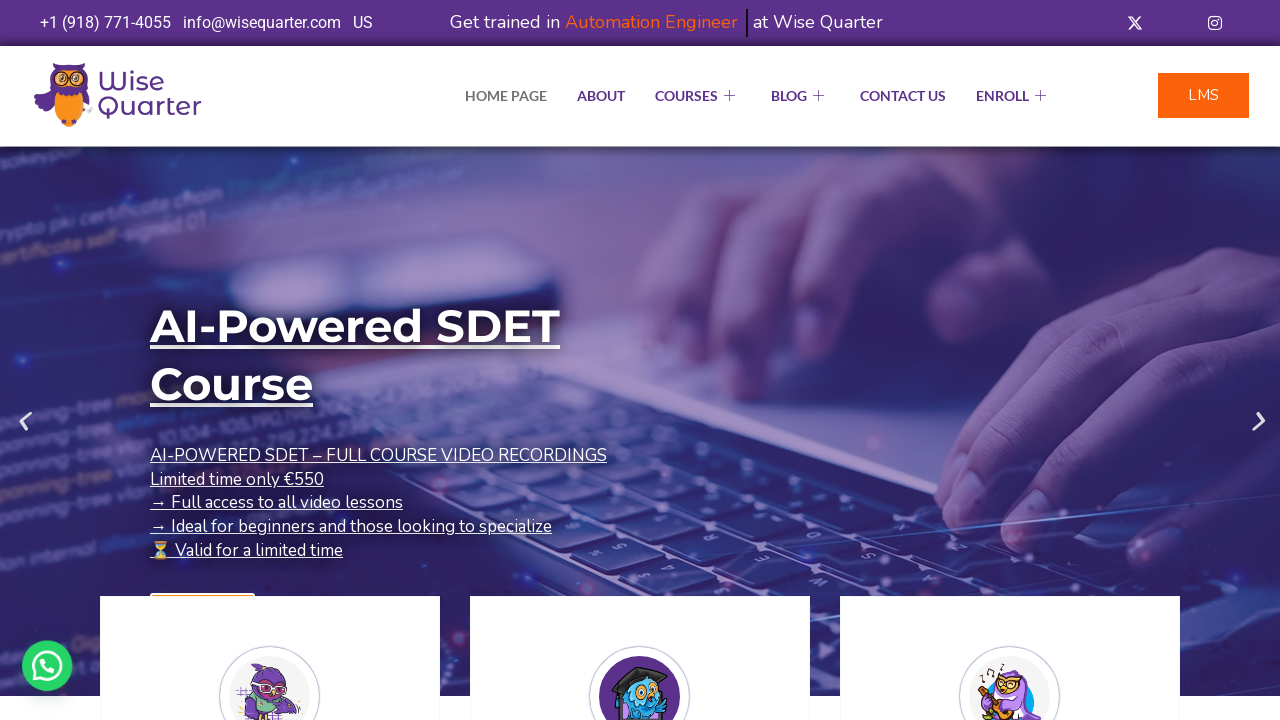

Retrieved page title: IT Bootcamp Courses, Online Classes - Wise Quarter Course
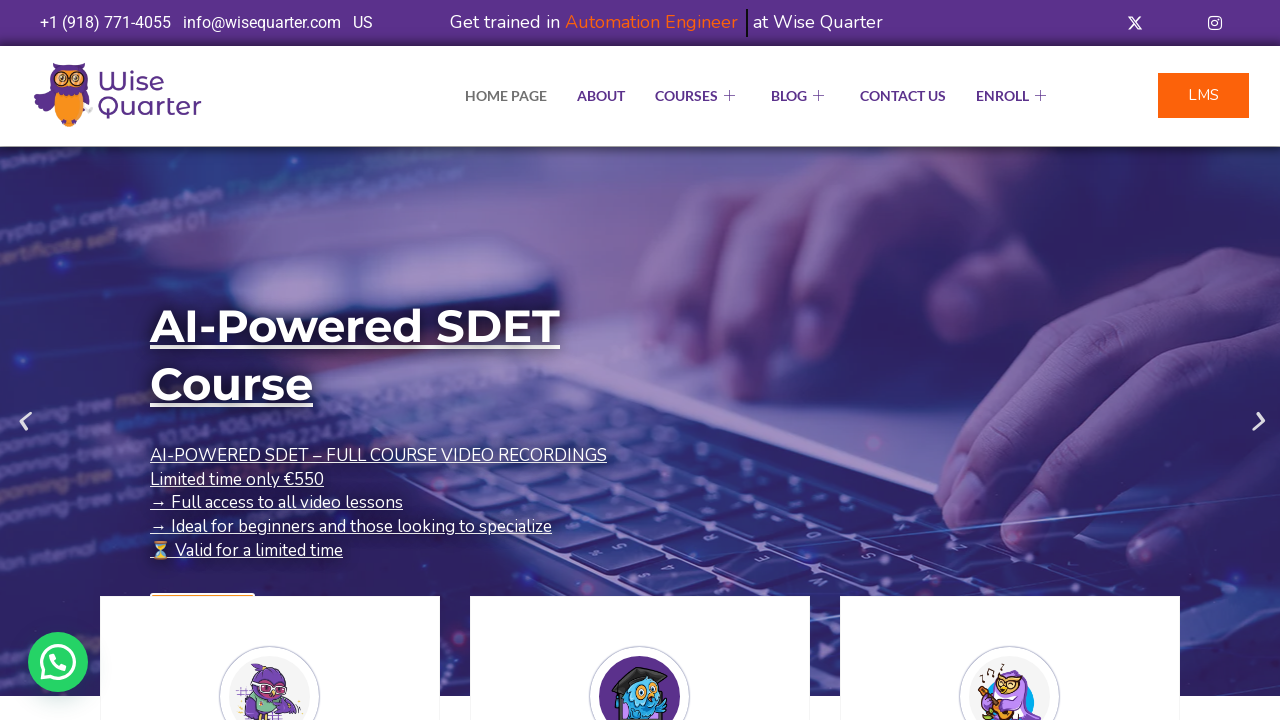

Retrieved current URL: https://wisequarter.com/
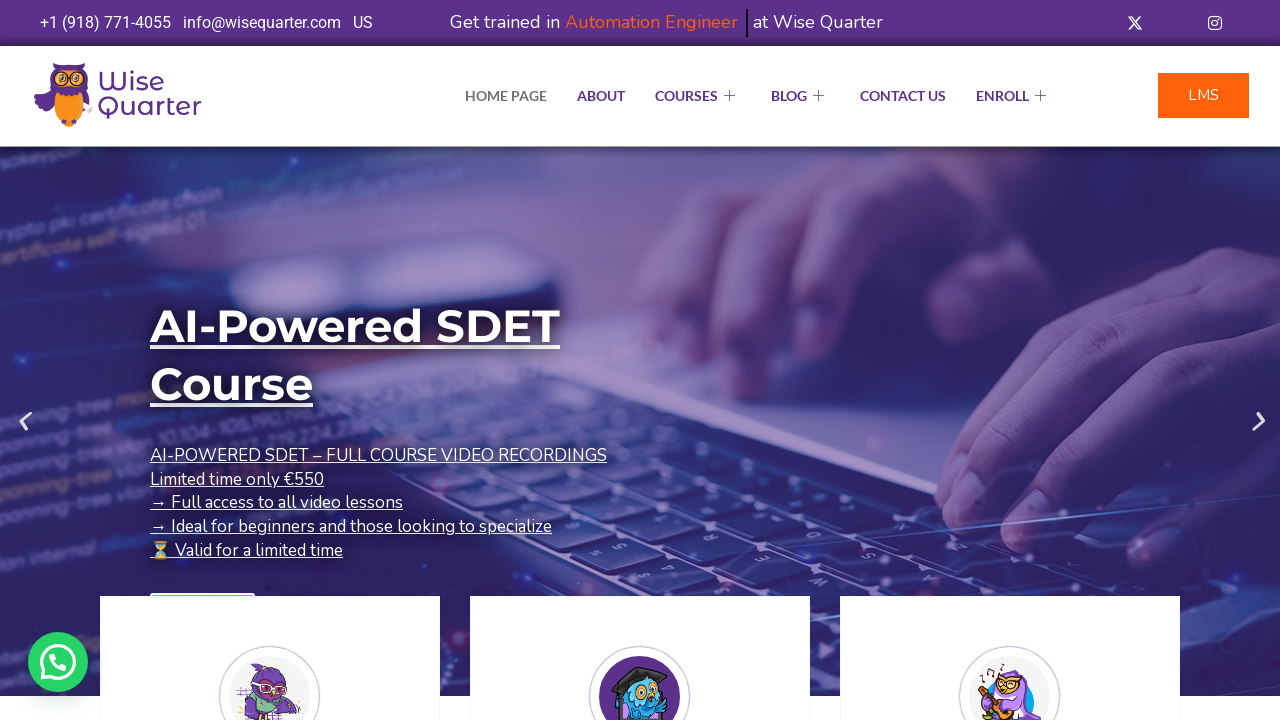

Retrieved page context information: 1 page(s) in context
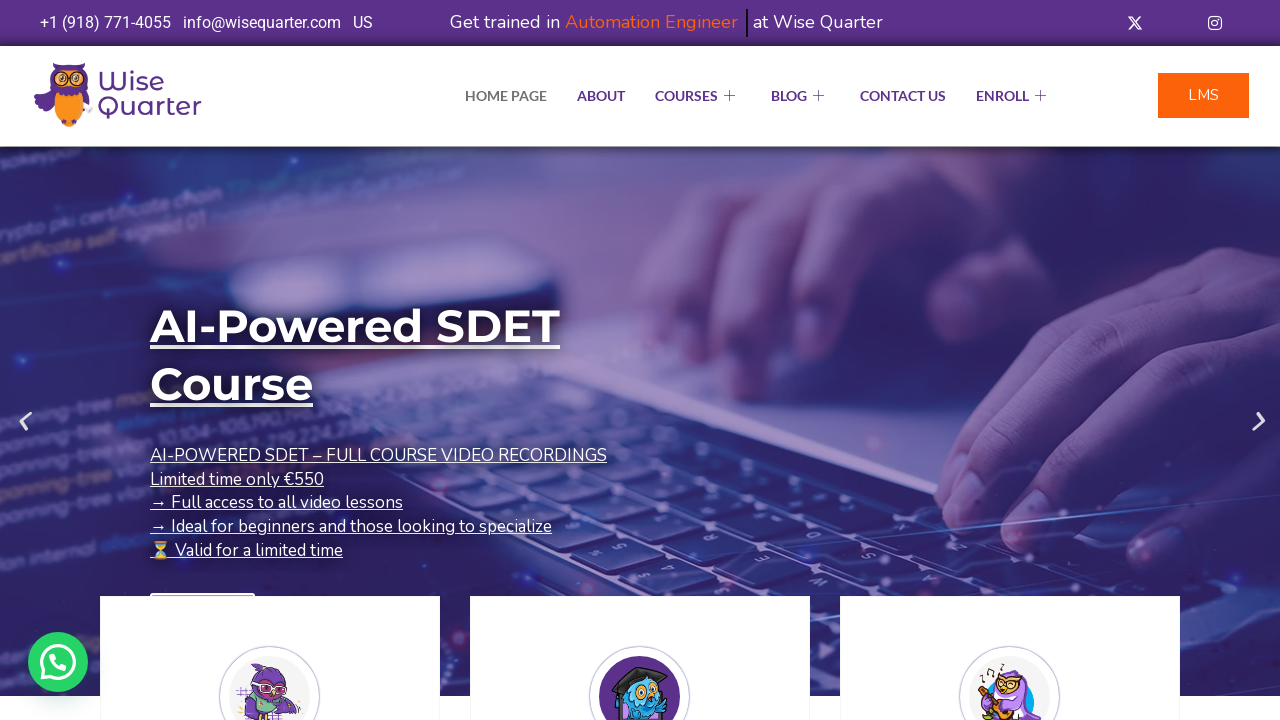

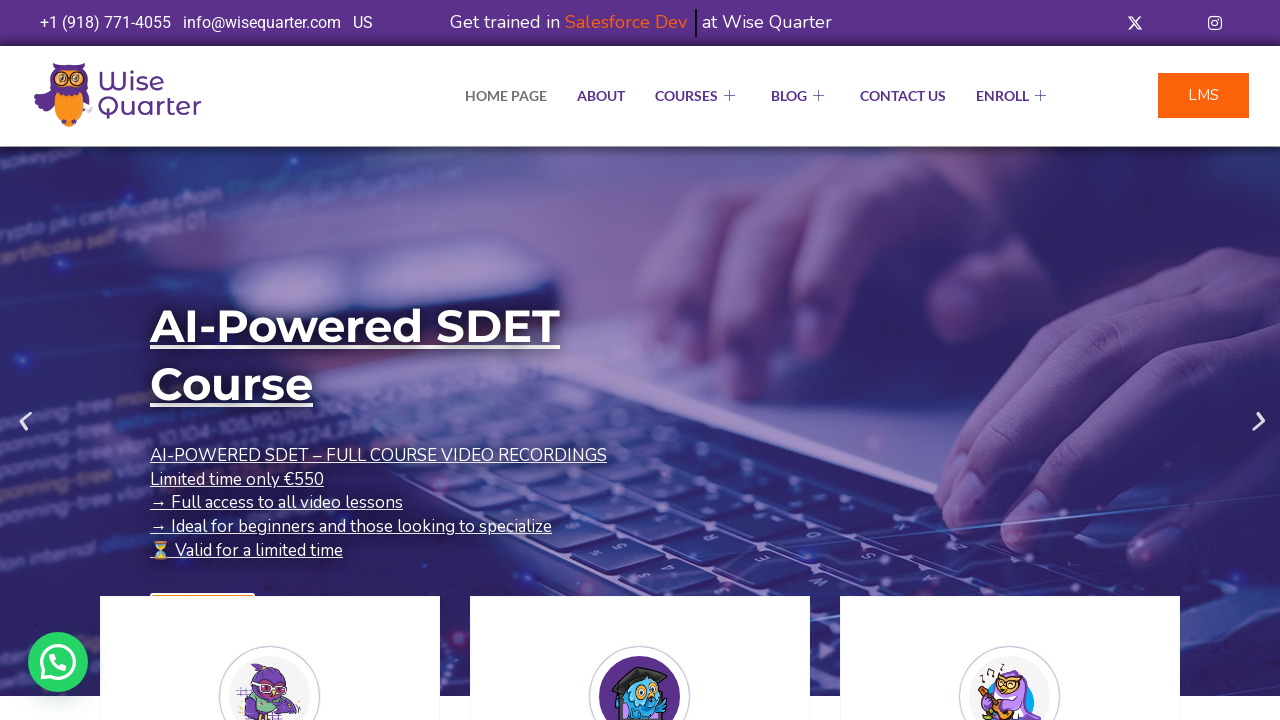